Tests drag and drop functionality by dragging an element from source to target location within an iframe

Starting URL: https://jqueryui.com/droppable/

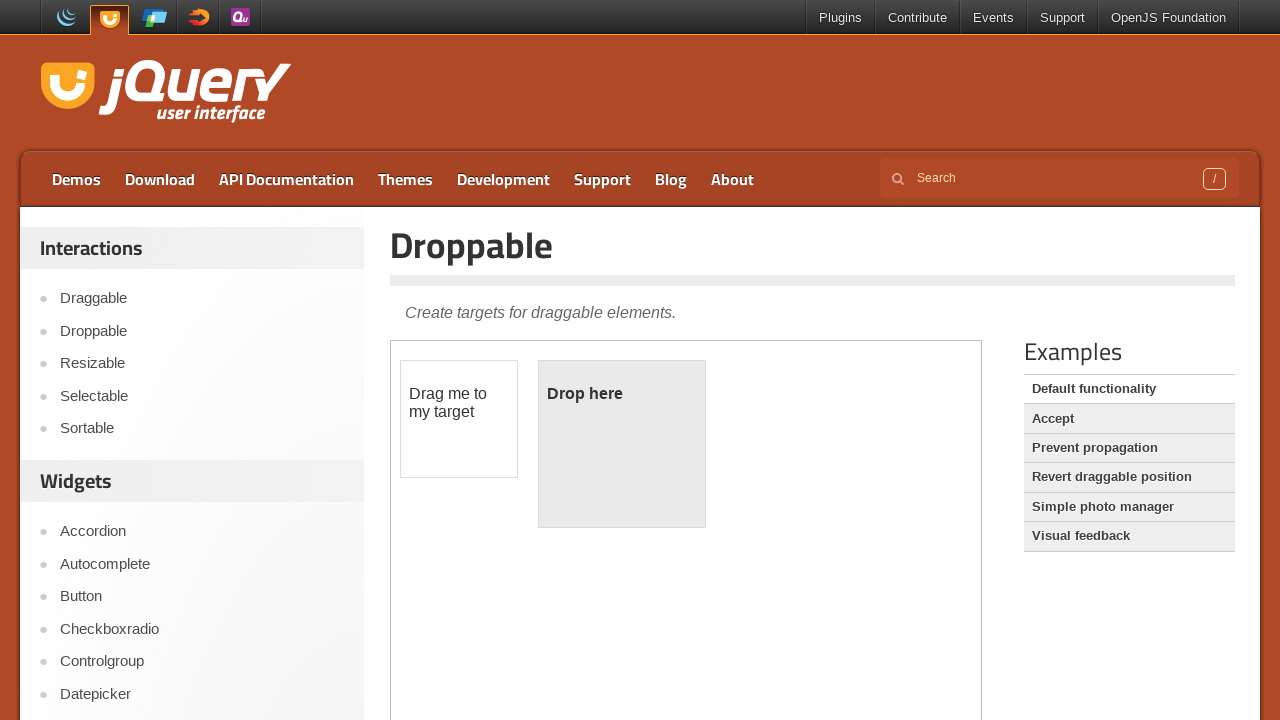

Located the iframe containing drag and drop demo
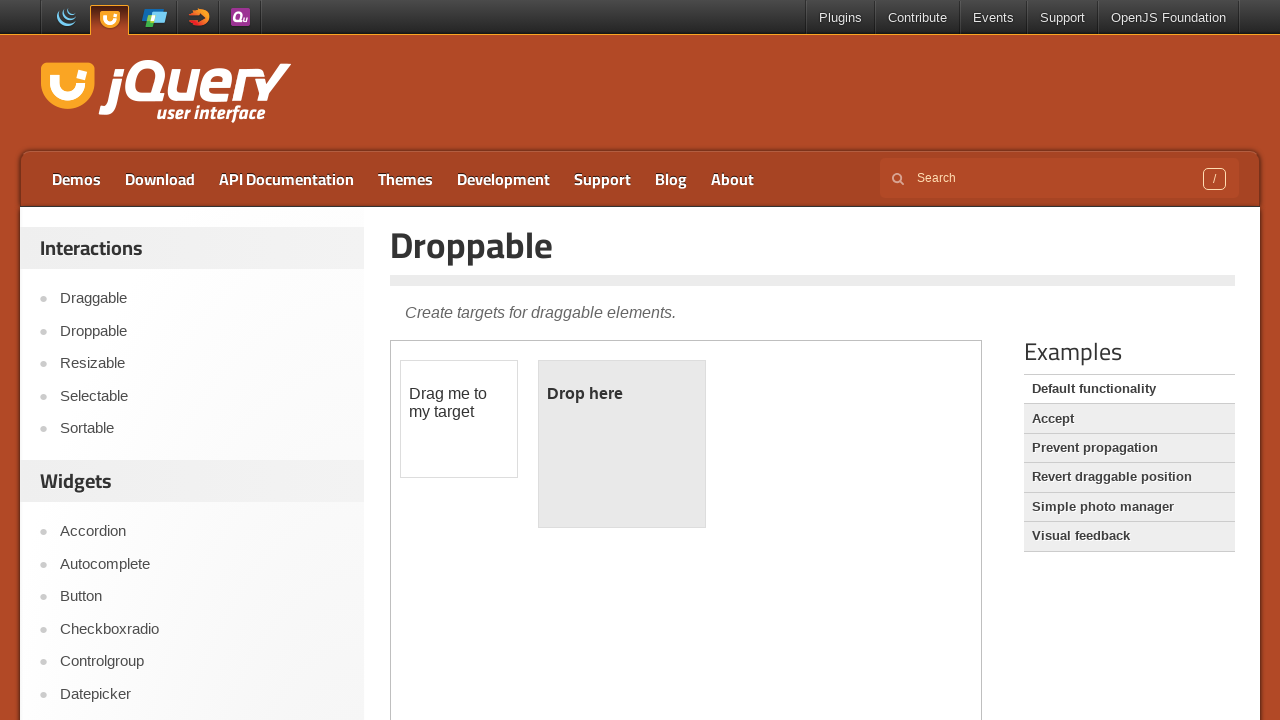

Located the draggable element within iframe
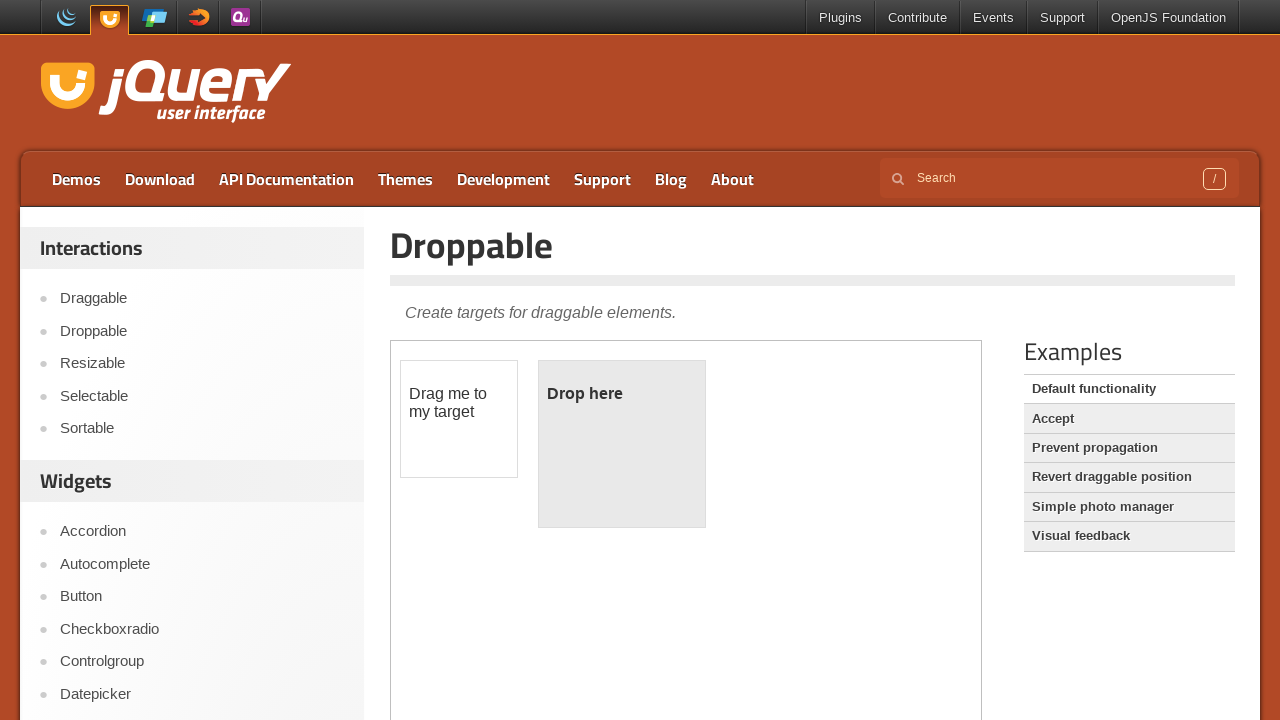

Located the droppable target element within iframe
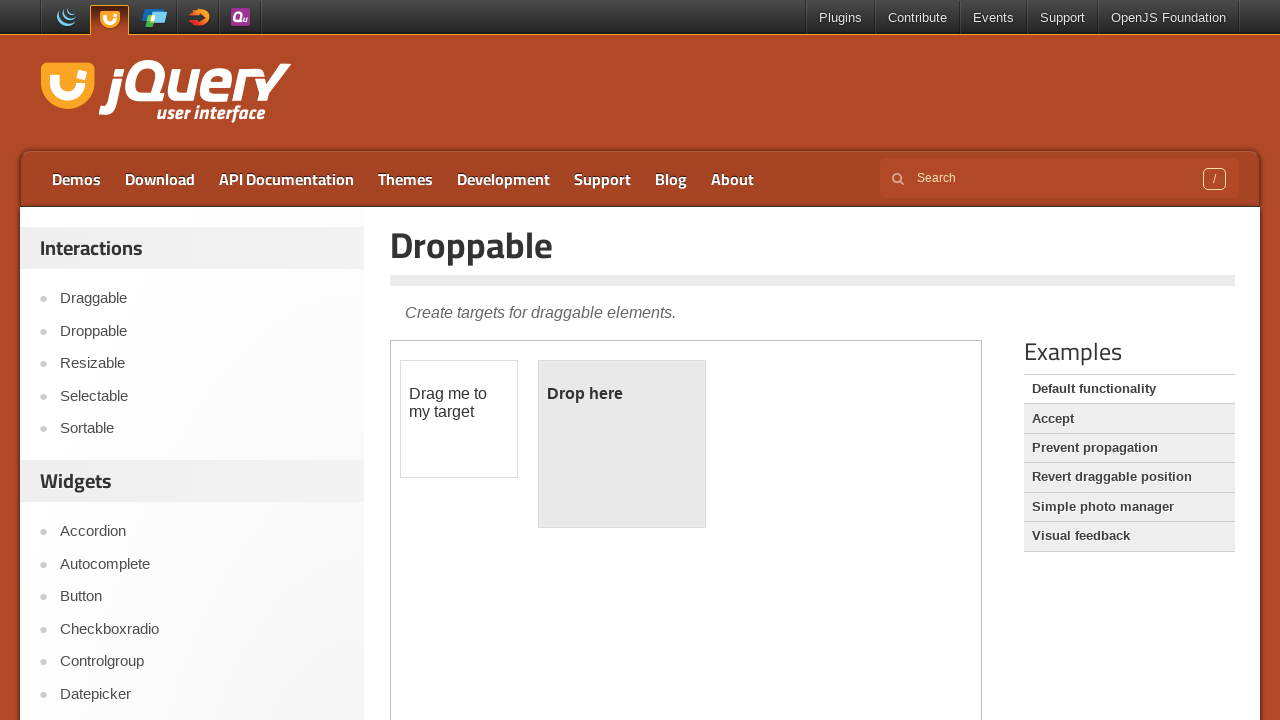

Dragged element from source to target location within iframe at (622, 444)
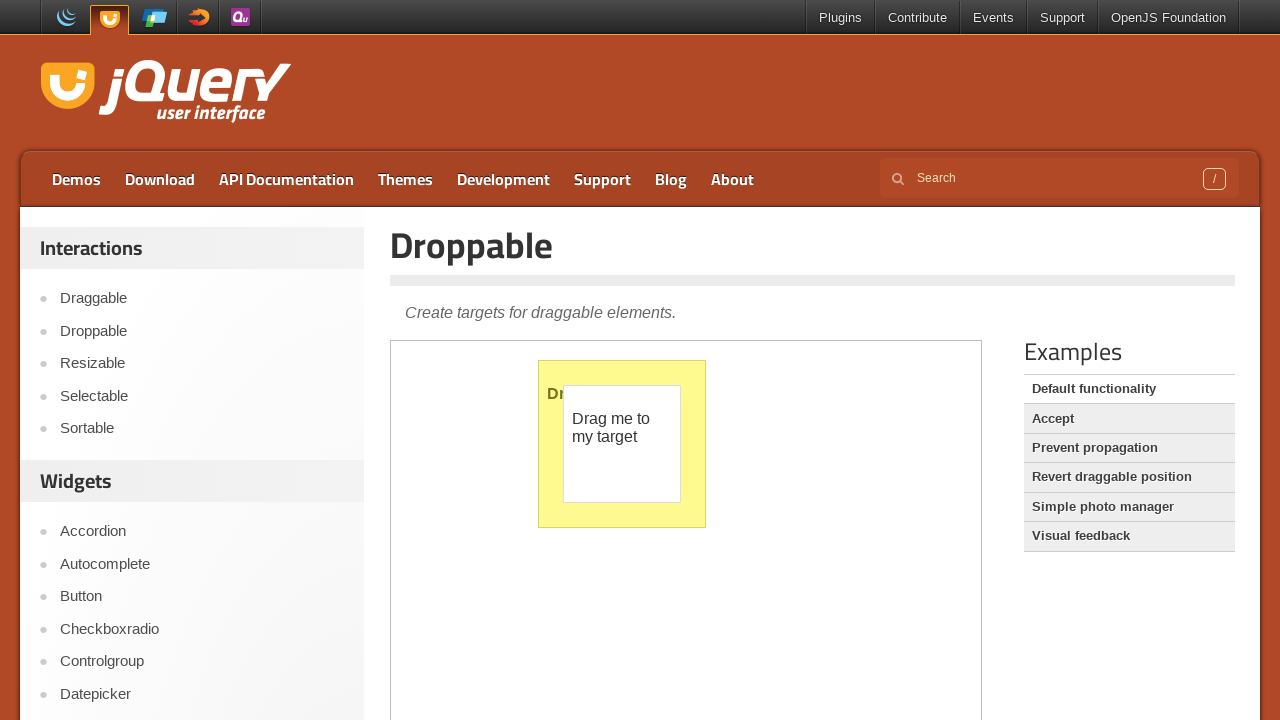

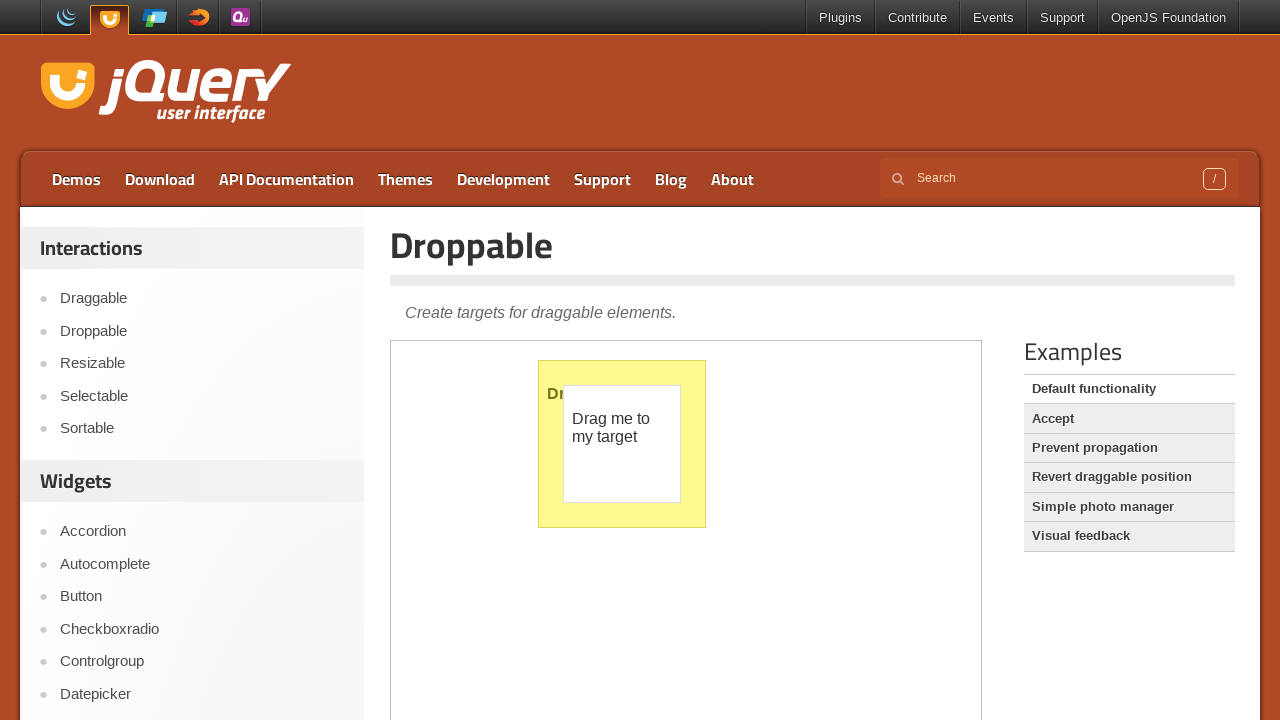